Tests UI element visibility controls by filling a text field, hiding it, and verifying it becomes hidden

Starting URL: https://rahulshettyacademy.com/AutomationPractice/

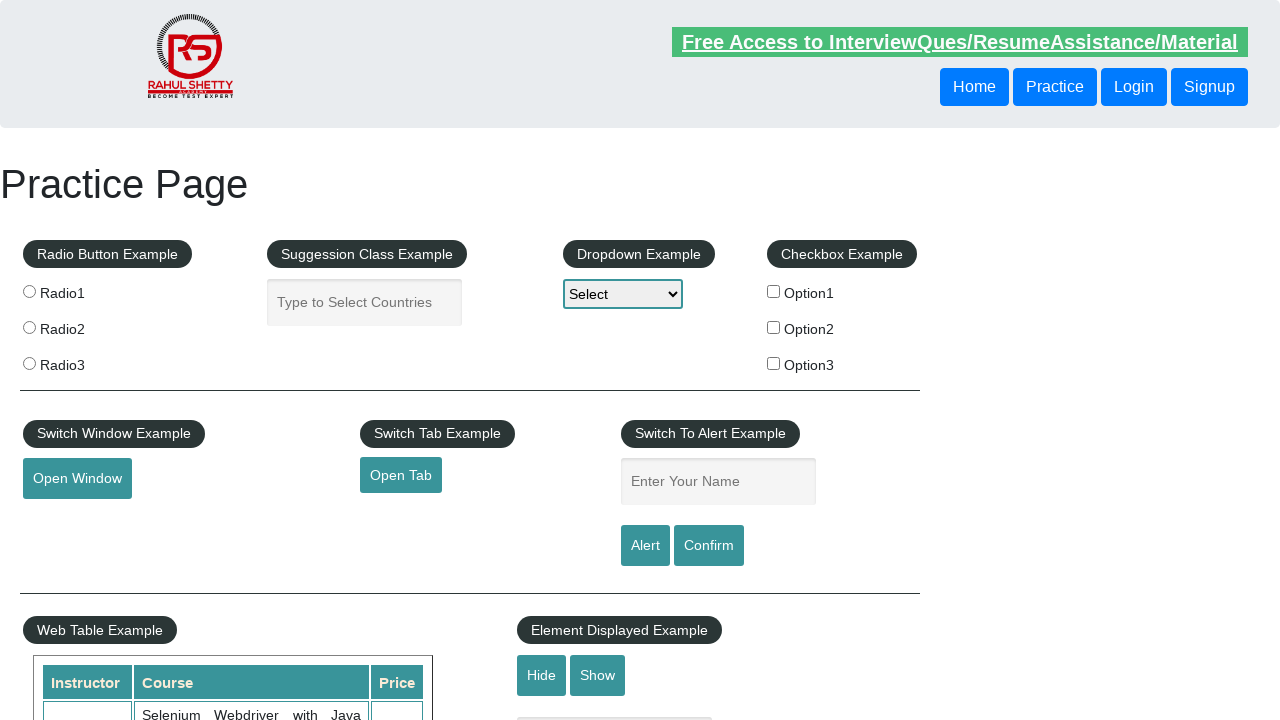

Filled Hide/Show Example input field with 'Hello World' on internal:attr=[placeholder="Hide/Show Example"i]
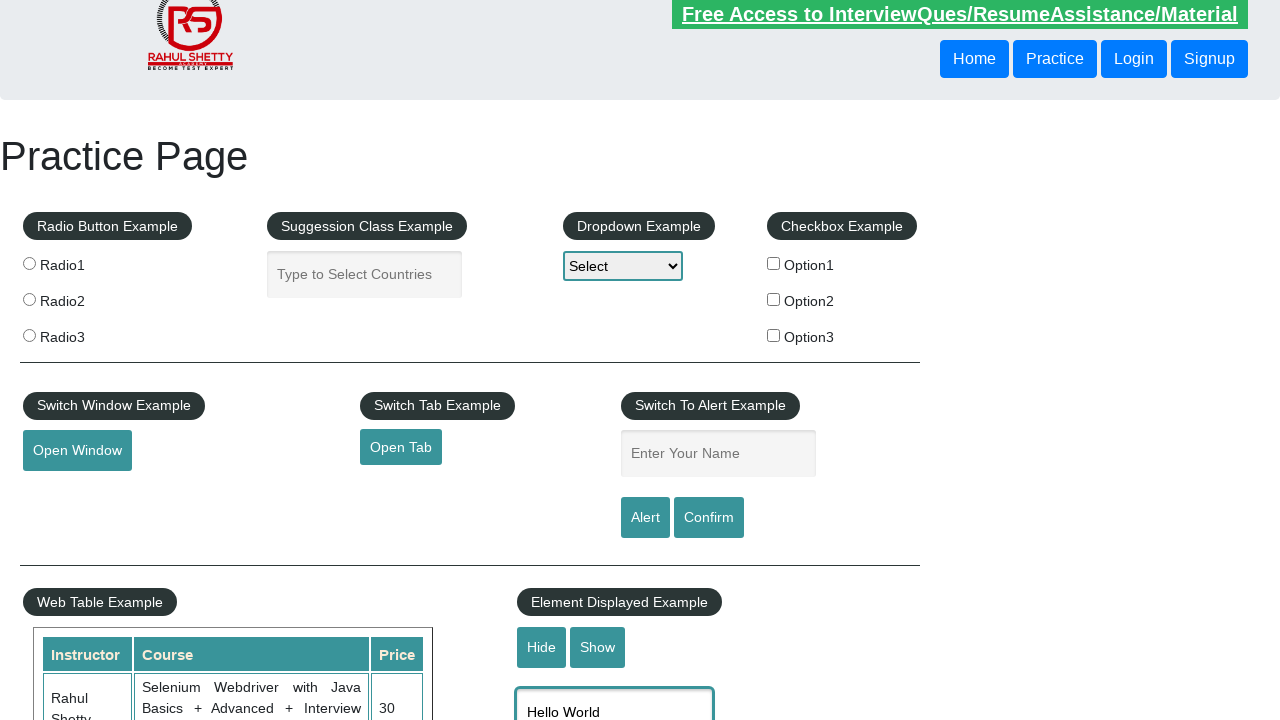

Clicked the Hide button at (542, 647) on internal:role=button[name="Hide"i]
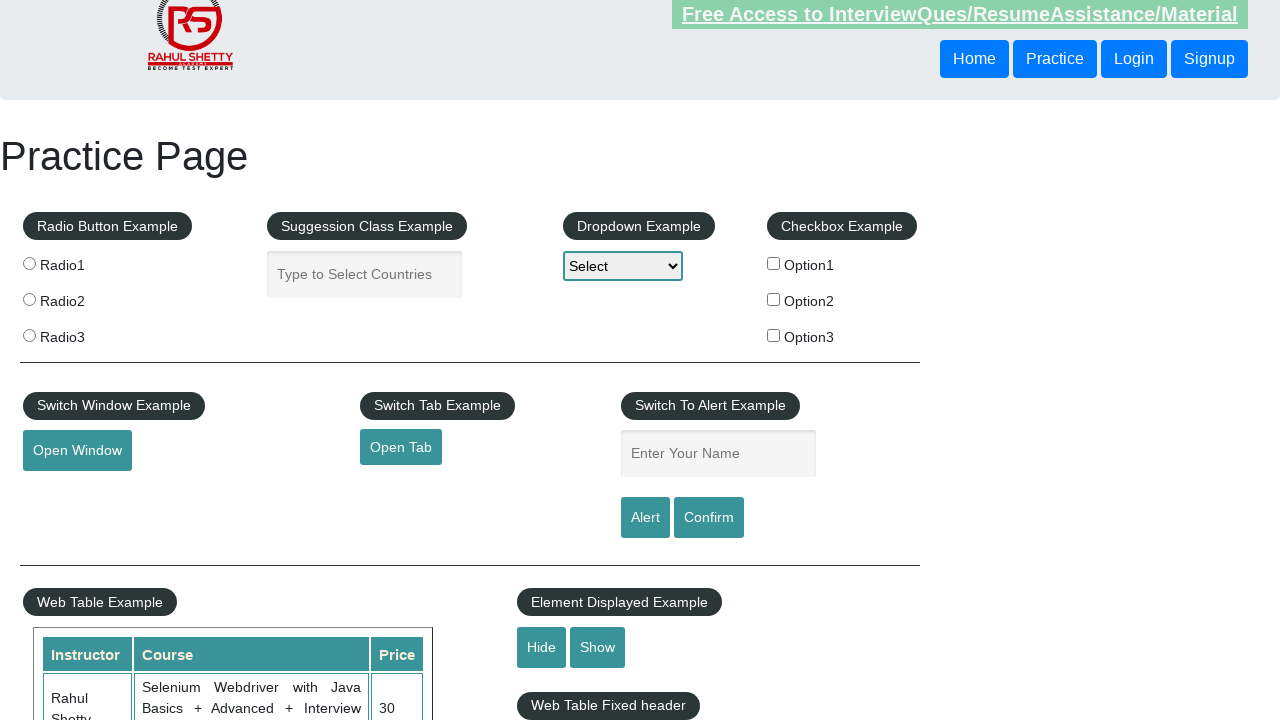

Verified that Hide/Show Example input field is hidden
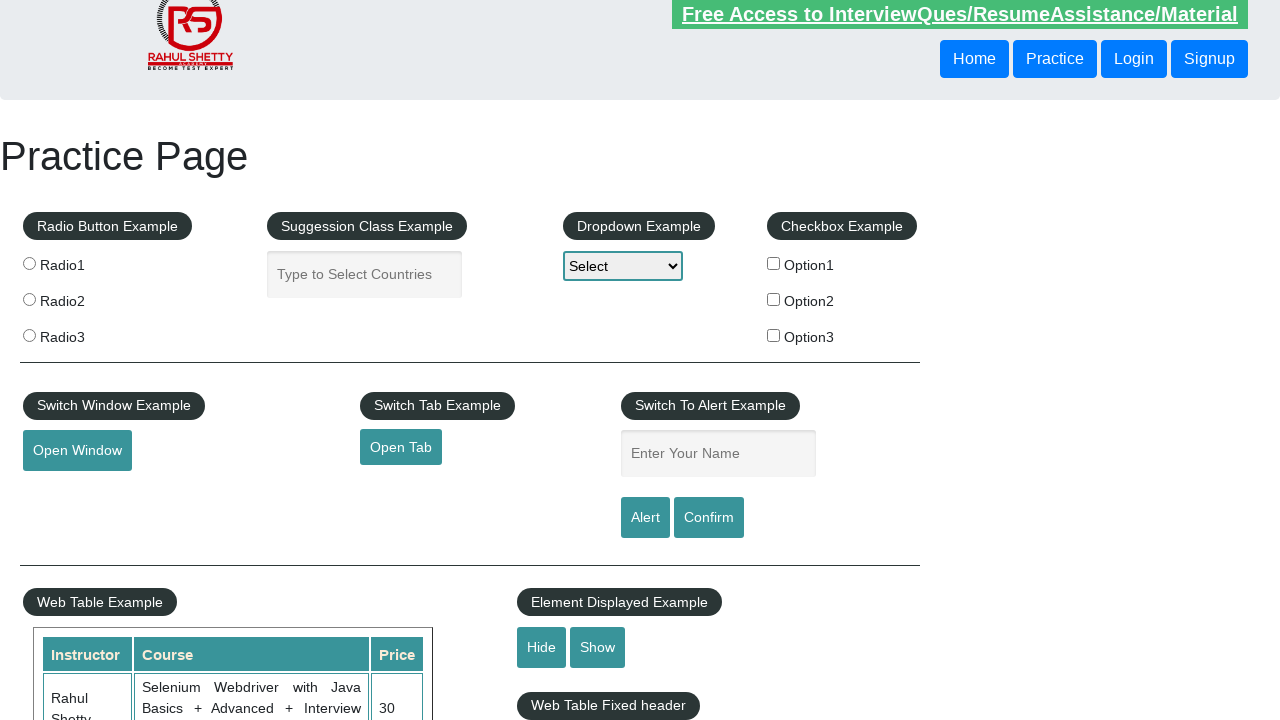

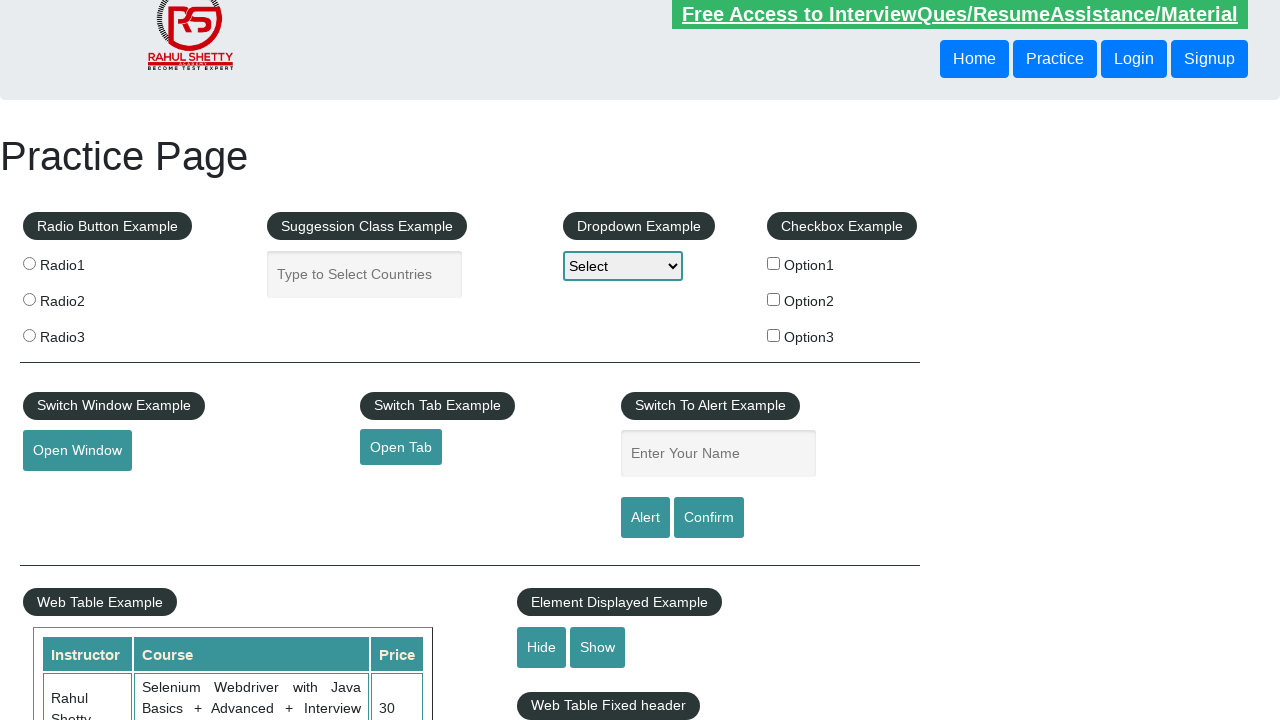